Basic browser automation test that navigates to a QA practice website and maximizes the browser window.

Starting URL: https://selenium.qabible.in/index.php

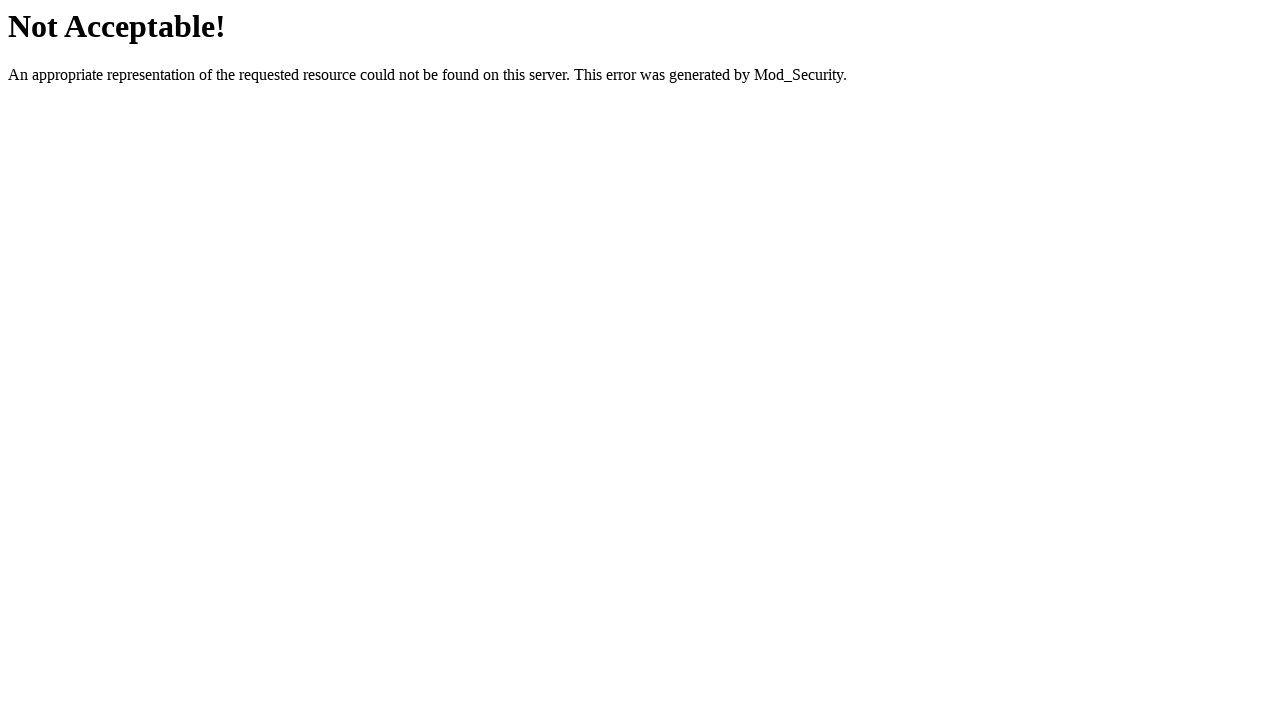

Navigated to QA practice website at https://selenium.qabible.in/index.php
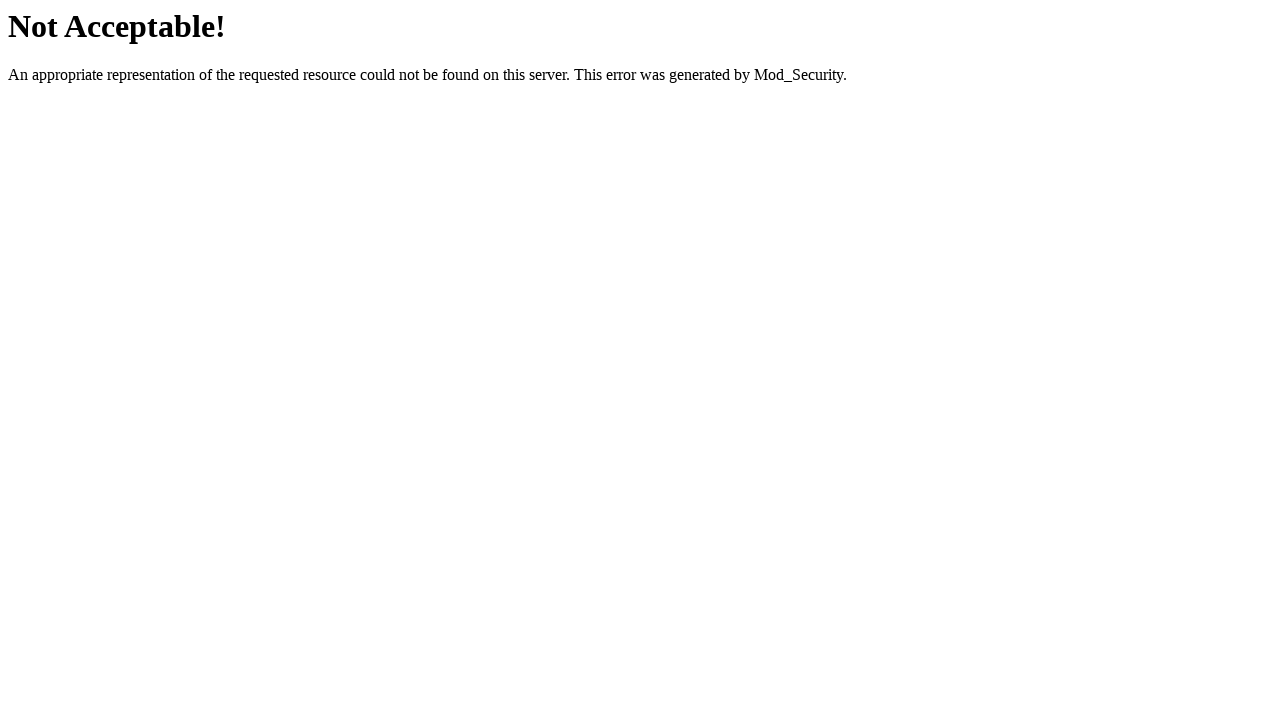

Maximized browser window to 1920x1080
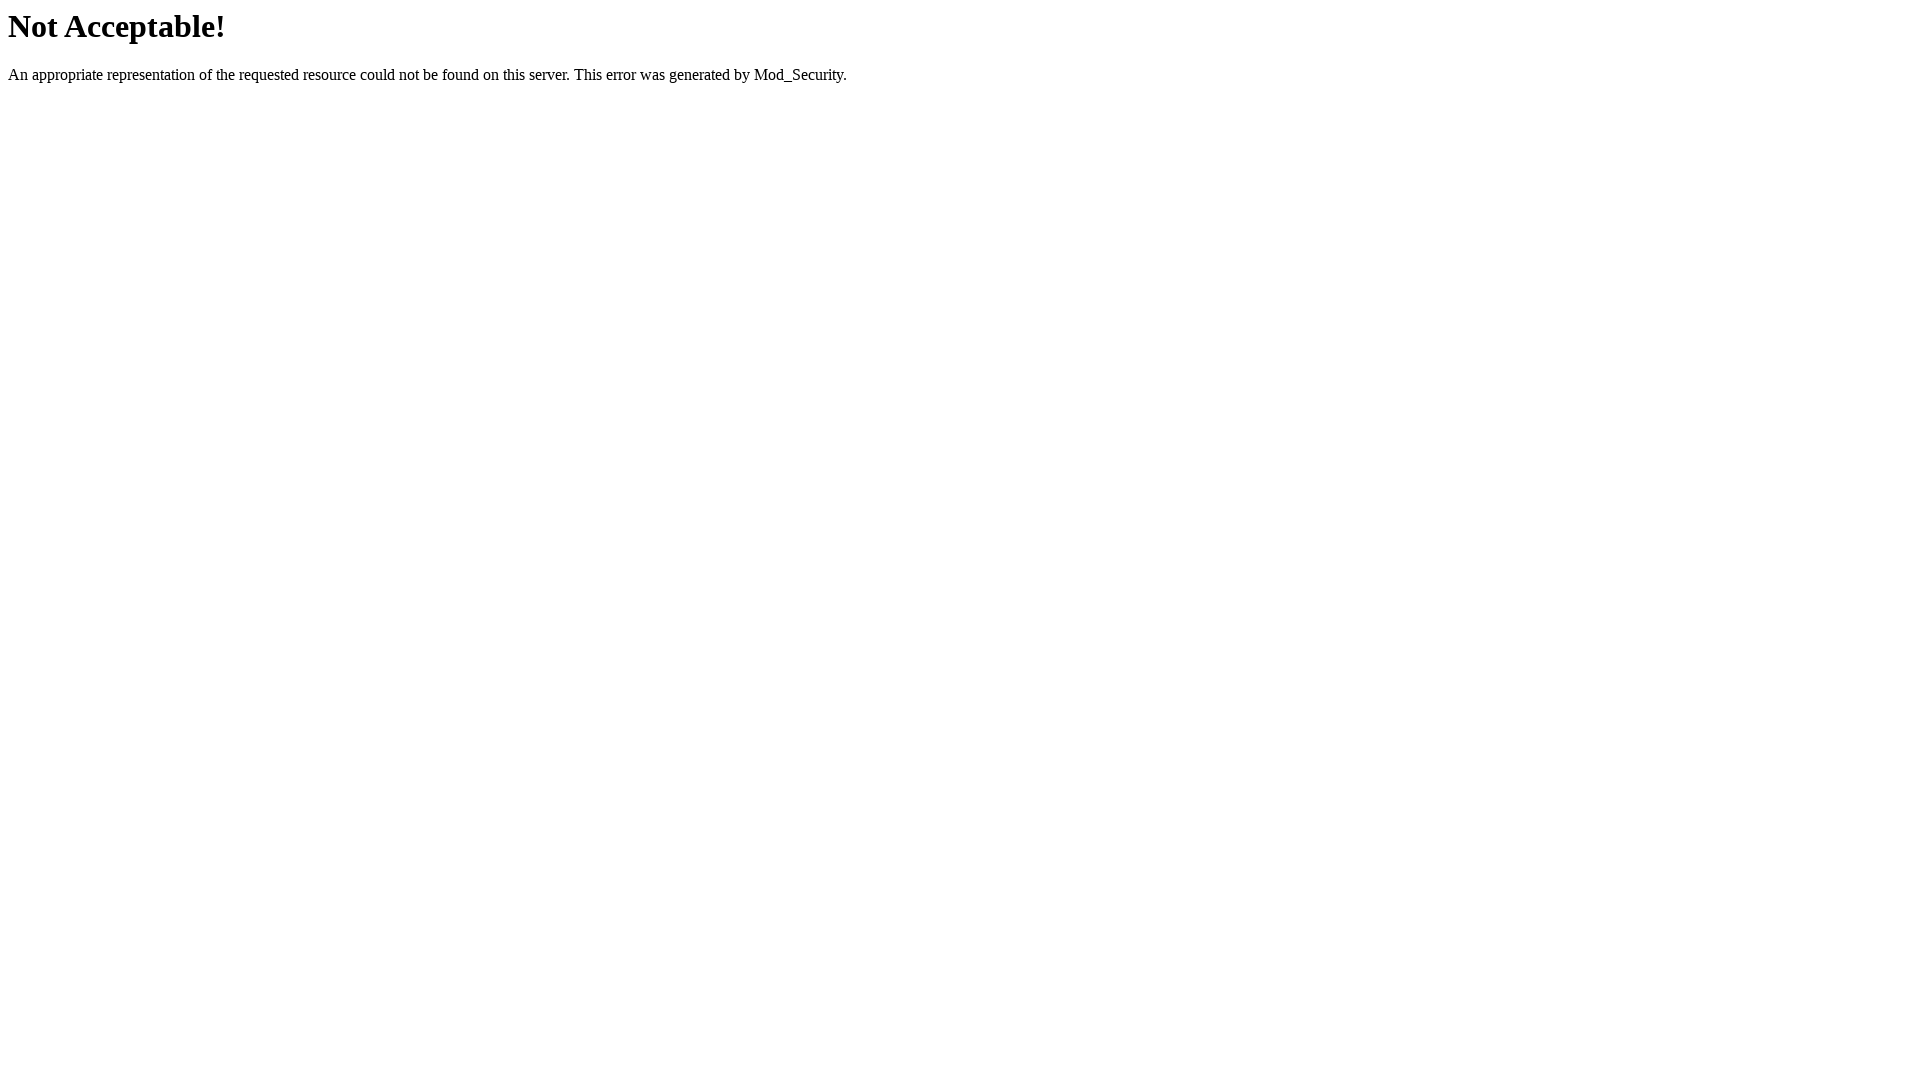

Page fully loaded
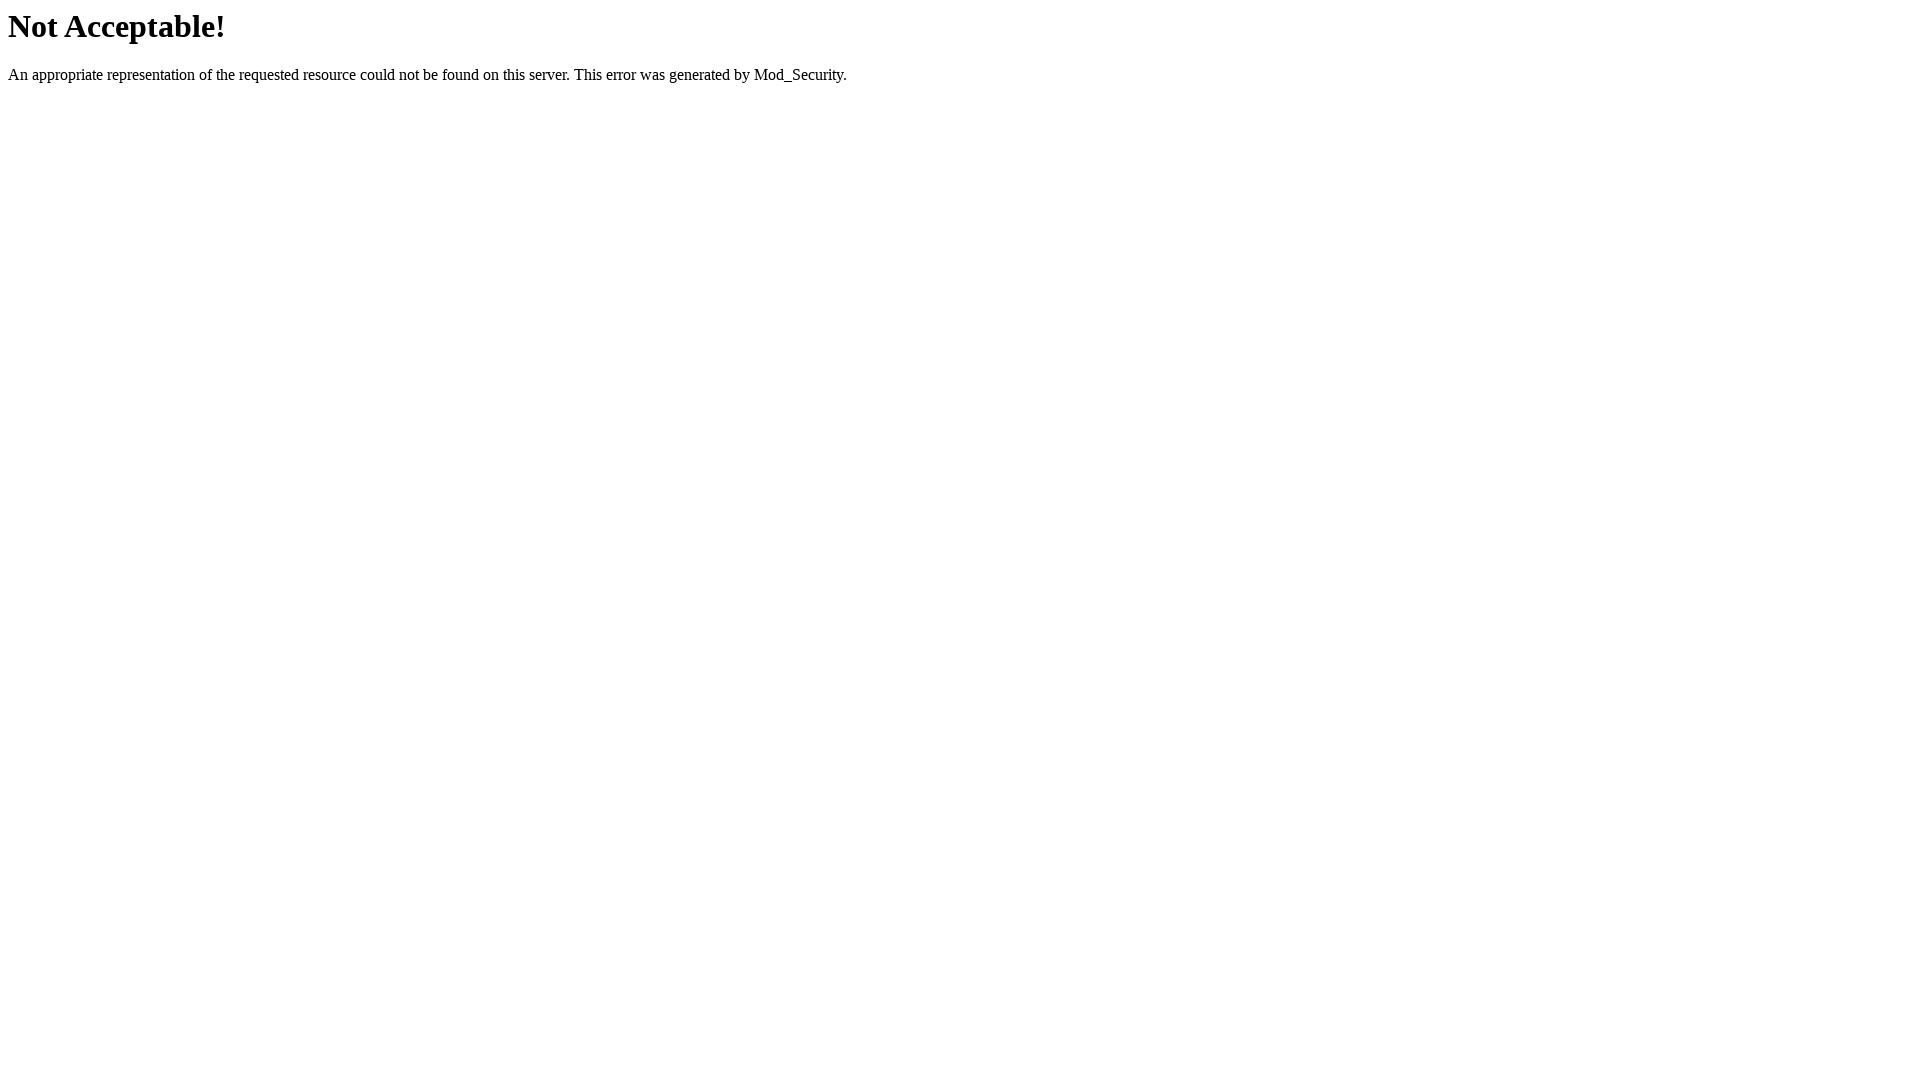

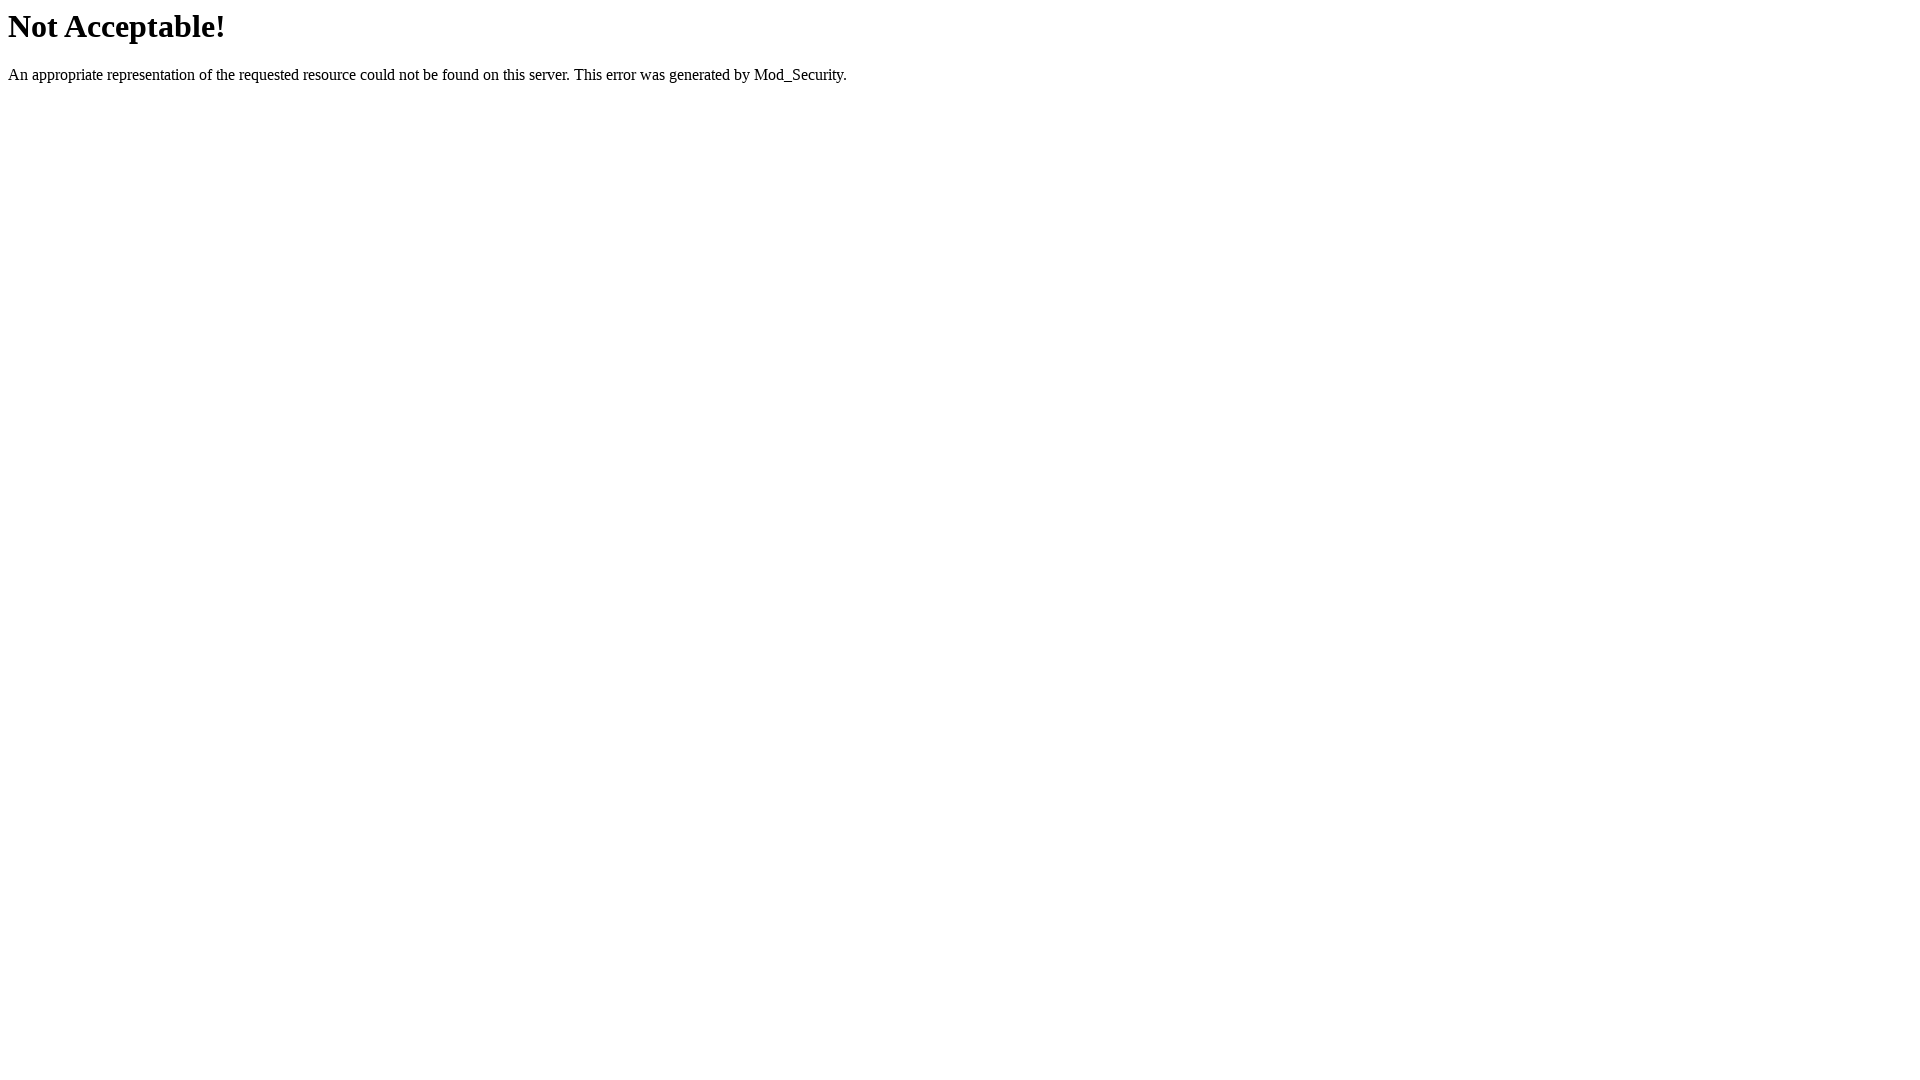